Tests dynamic controls functionality by clicking the Remove button to remove a checkbox, waiting for the confirmation message, then clicking the Enable button to enable a text input field and typing text into it.

Starting URL: https://the-internet.herokuapp.com/dynamic_controls

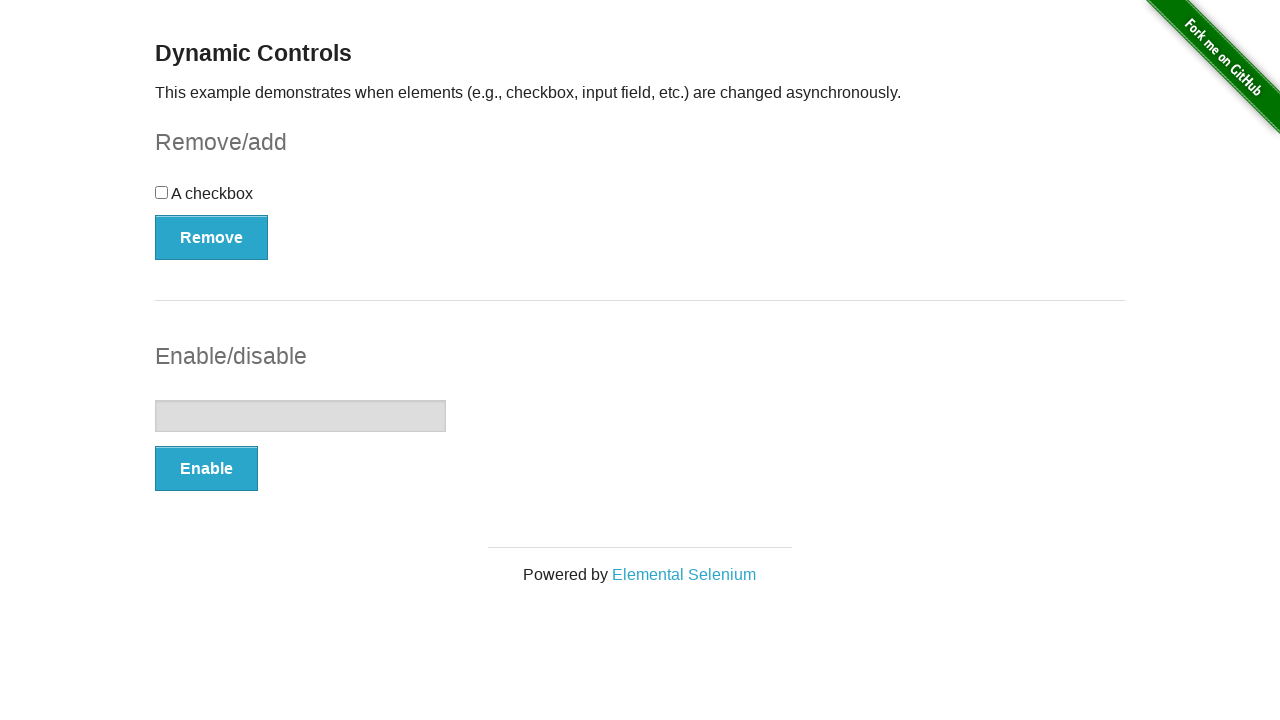

Waited for checkbox to be present on the page
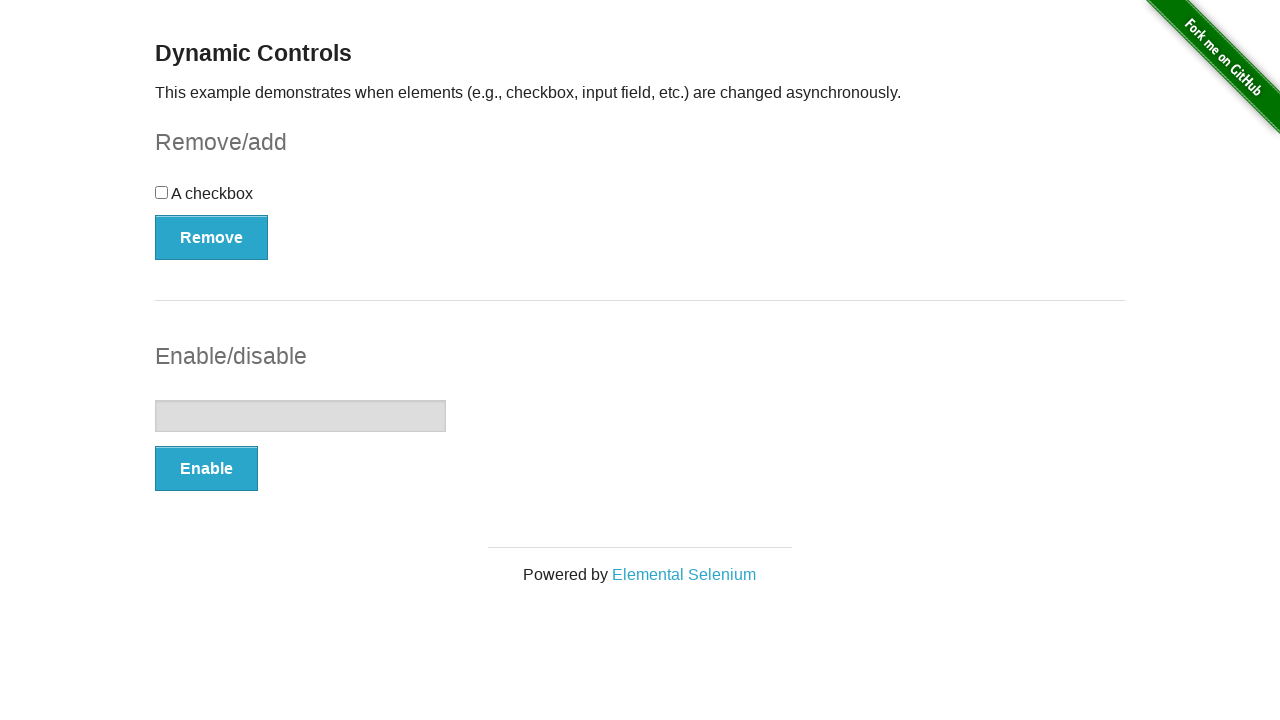

Clicked the Remove button to remove the checkbox at (212, 237) on xpath=//button[text()='Remove']
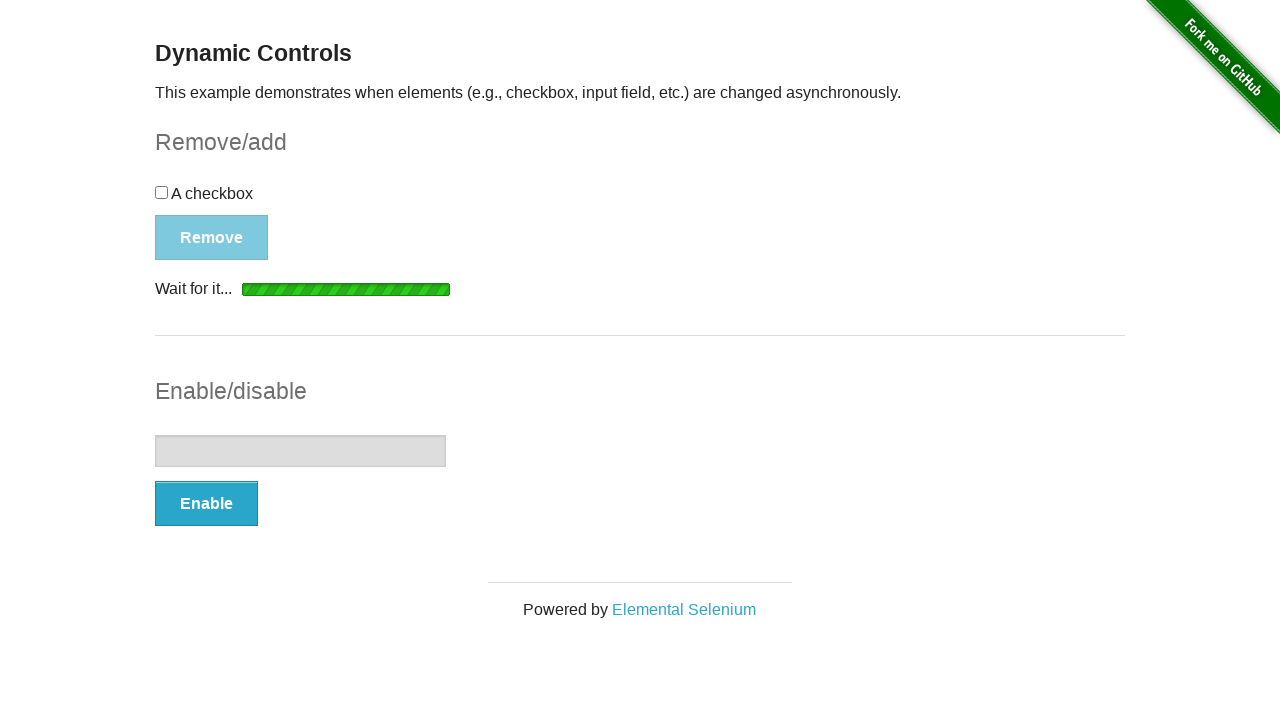

Waited for confirmation message to appear after removing checkbox
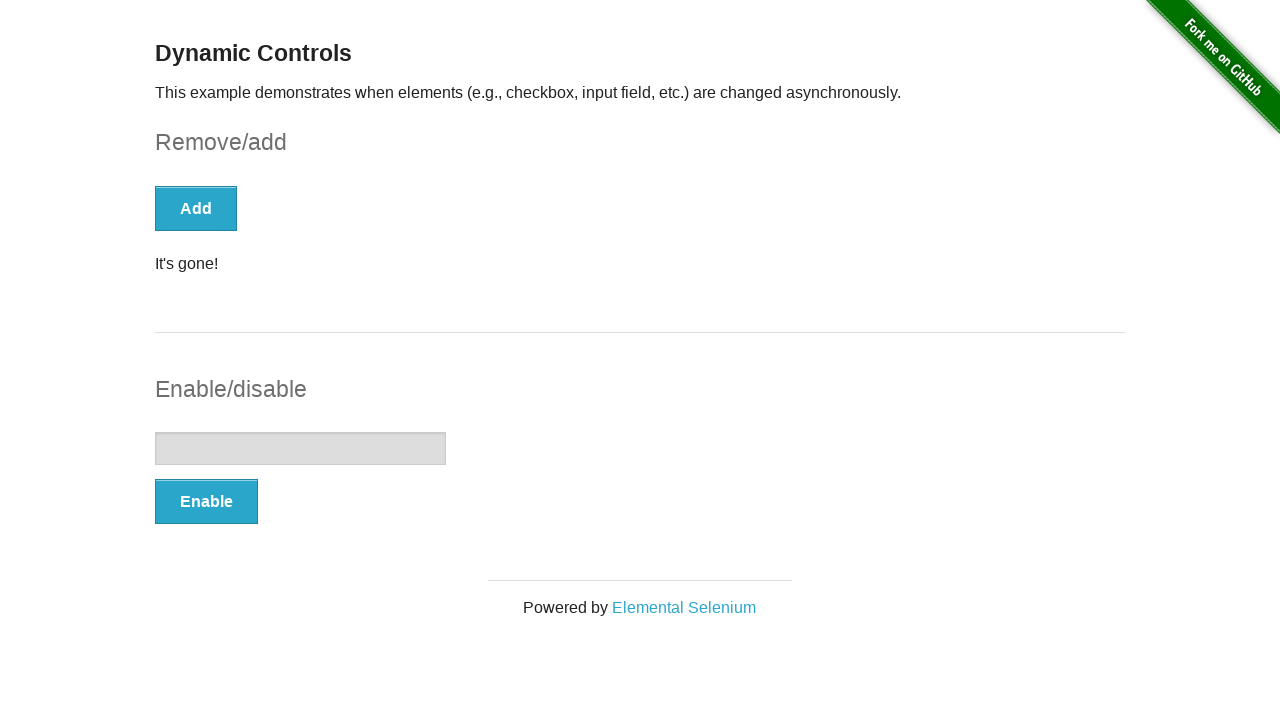

Clicked the Enable button to enable the text input field at (206, 501) on xpath=//button[text()='Enable']
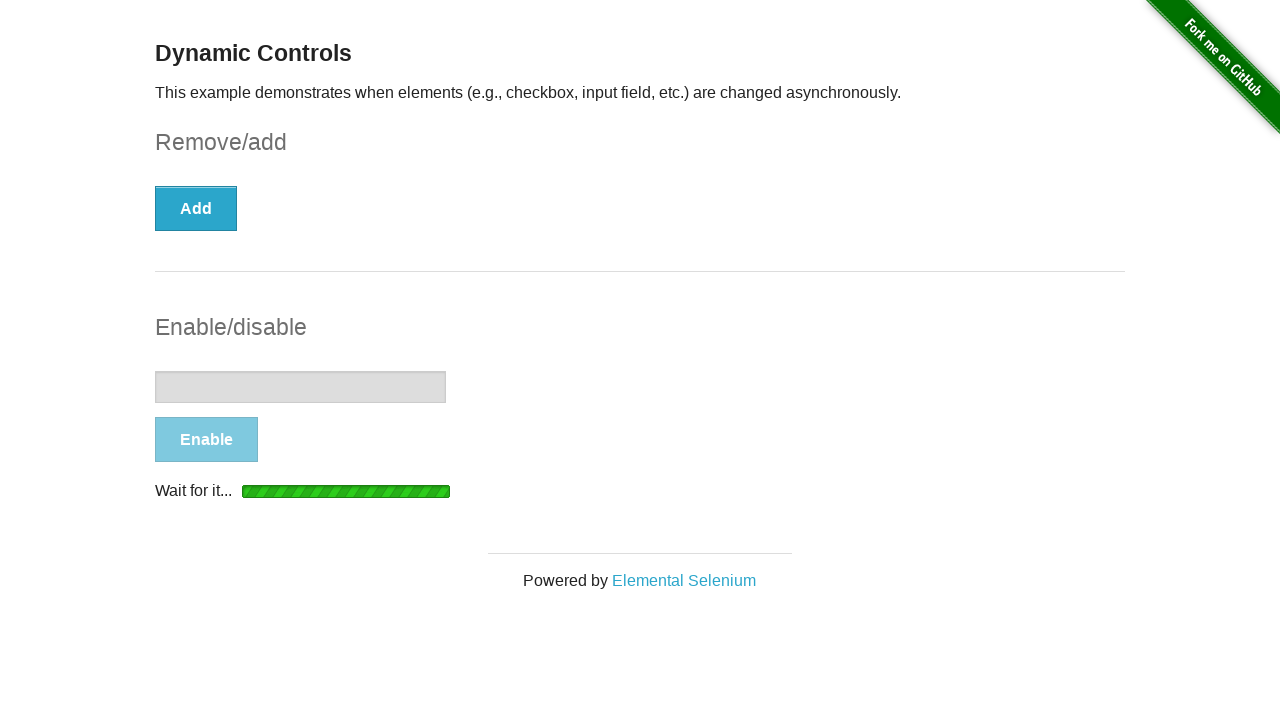

Waited for text input field to become enabled
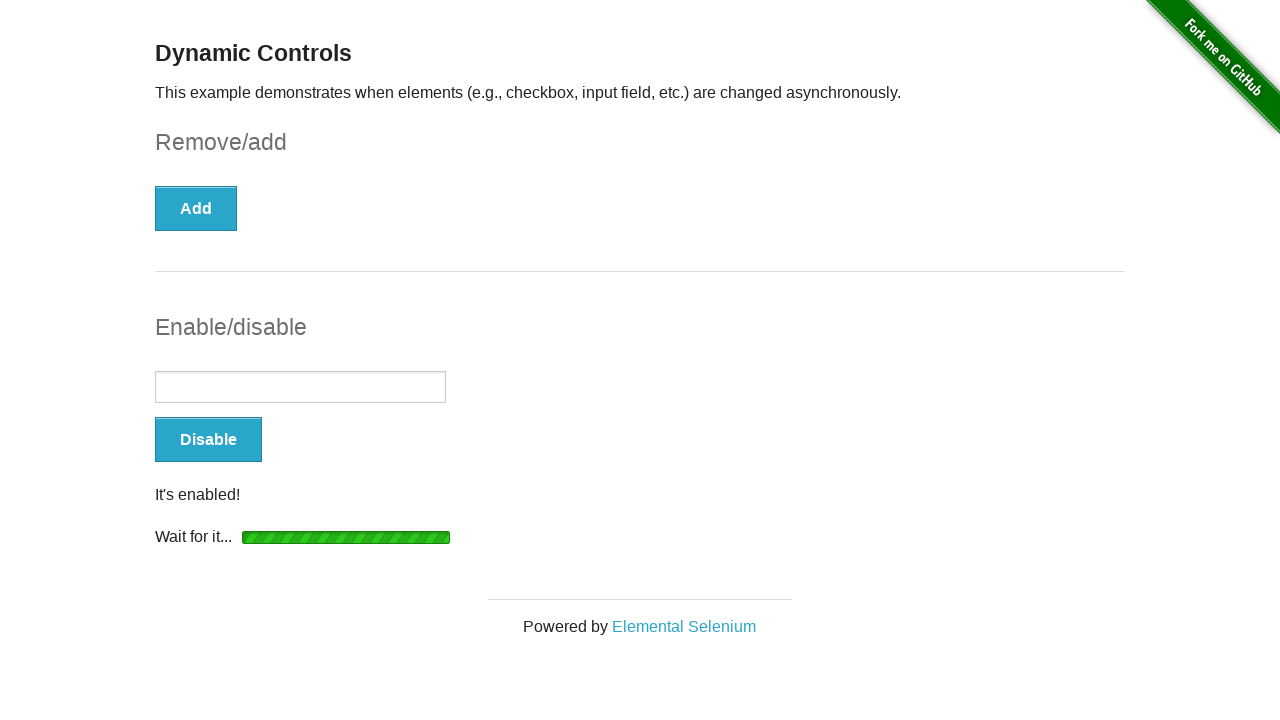

Typed 'blabla' into the enabled text input field on input[type='text']
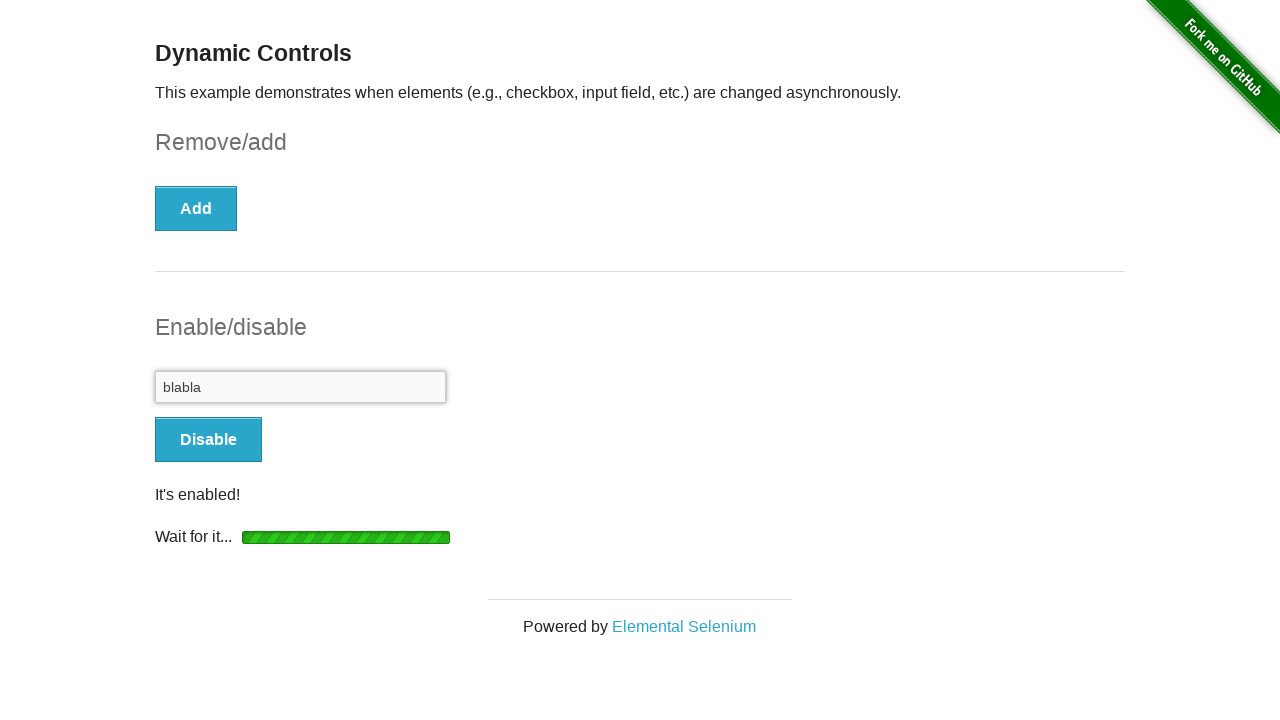

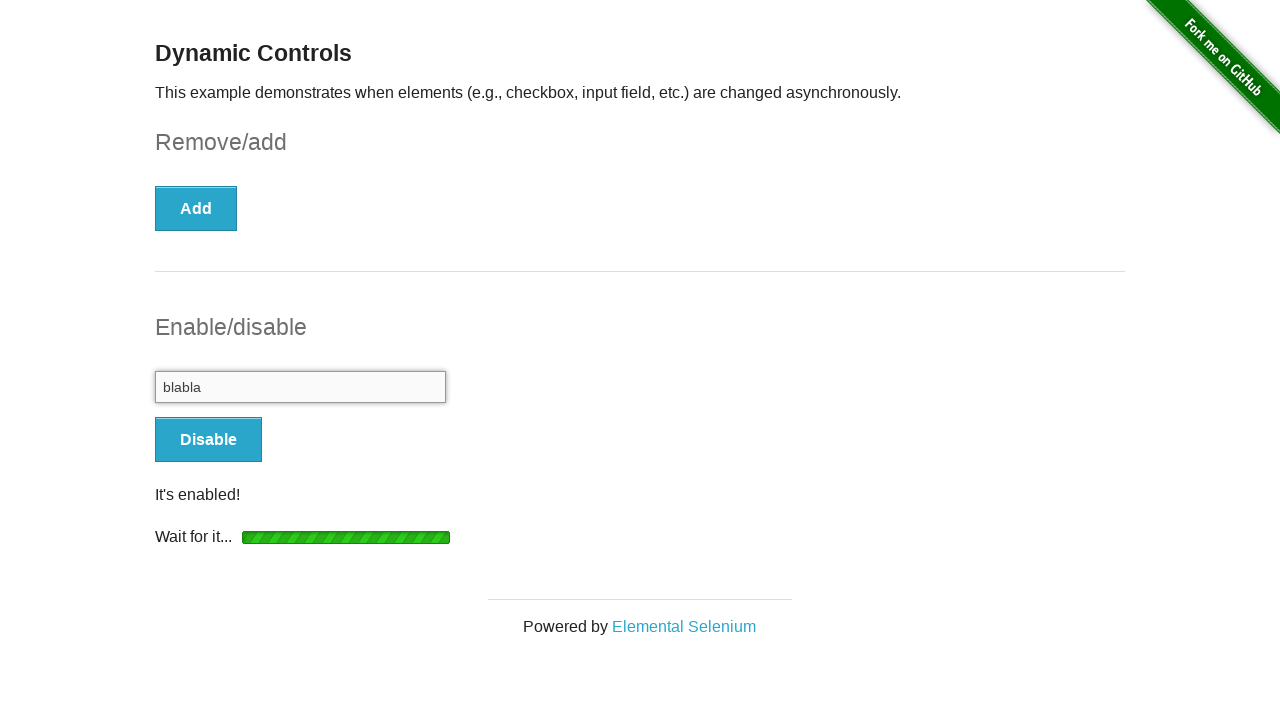